Tests JavaScript confirmation alert handling by clicking a button to trigger an alert, accepting it, and verifying the result message displays correctly.

Starting URL: http://the-internet.herokuapp.com/javascript_alerts

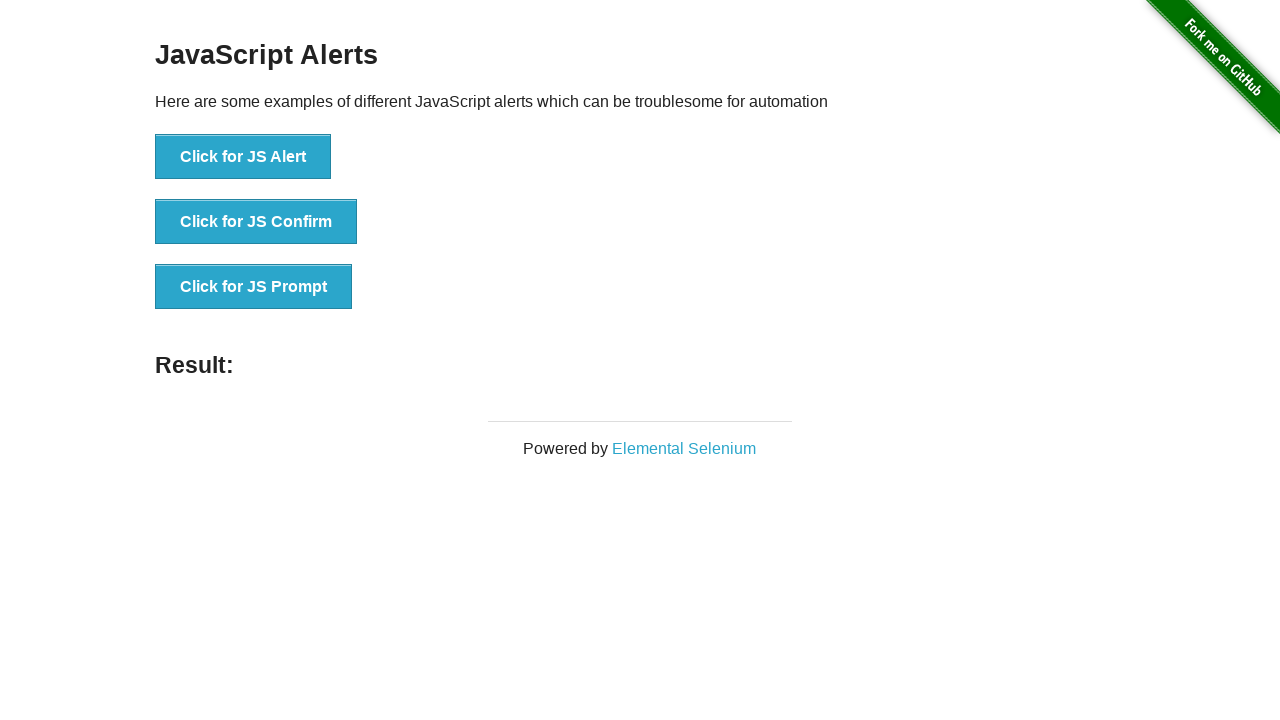

Clicked the second button to trigger JavaScript confirmation alert at (256, 222) on button >> nth=1
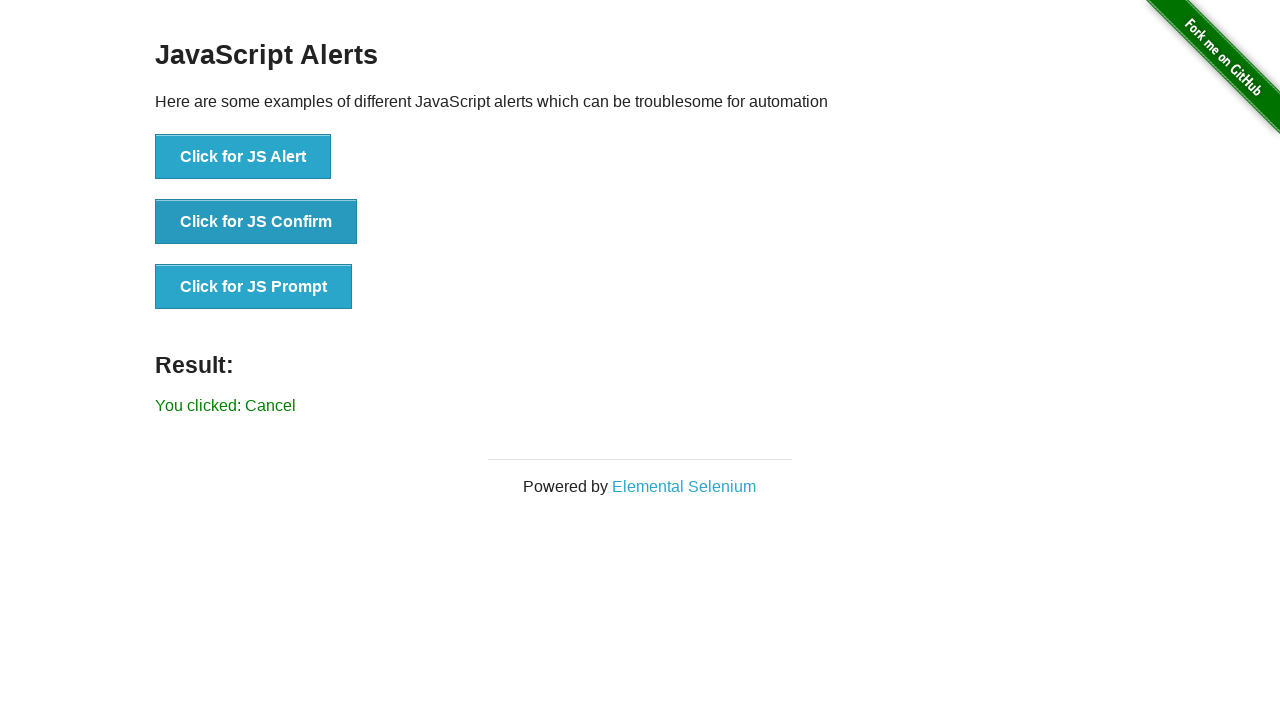

Set up dialog handler to accept confirmation alerts
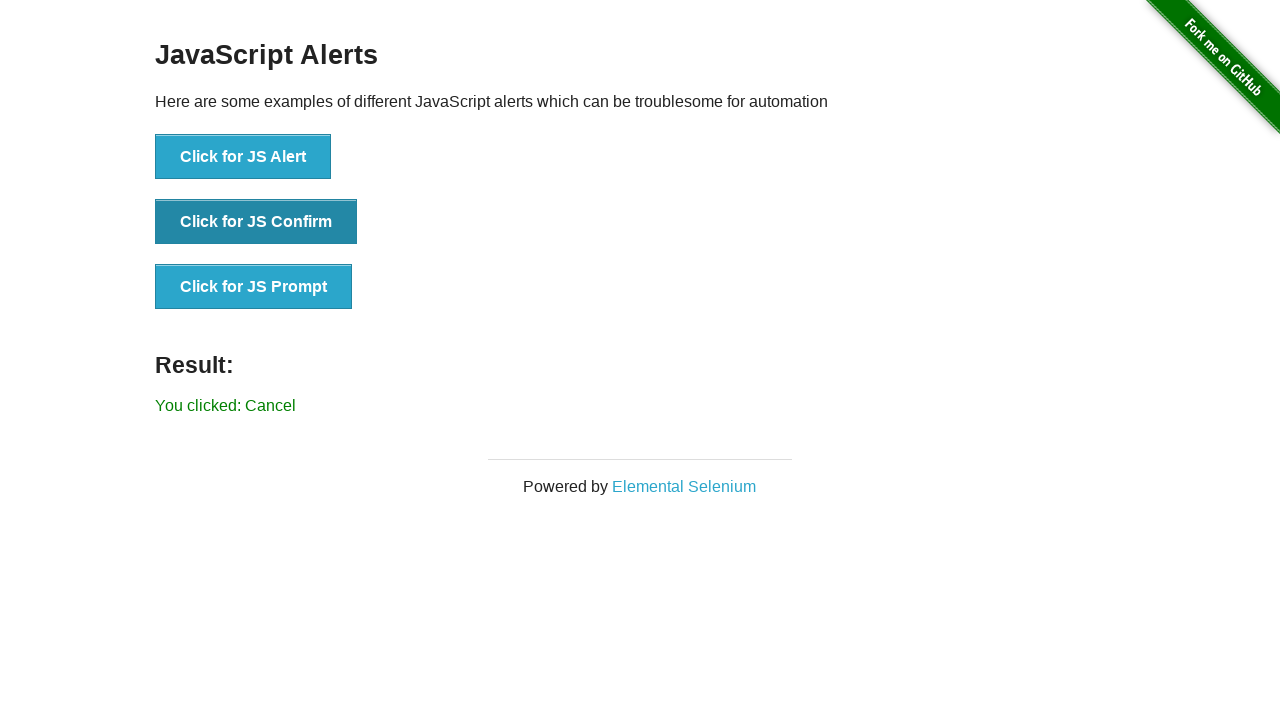

Clicked the second button again to trigger the dialog at (256, 222) on button >> nth=1
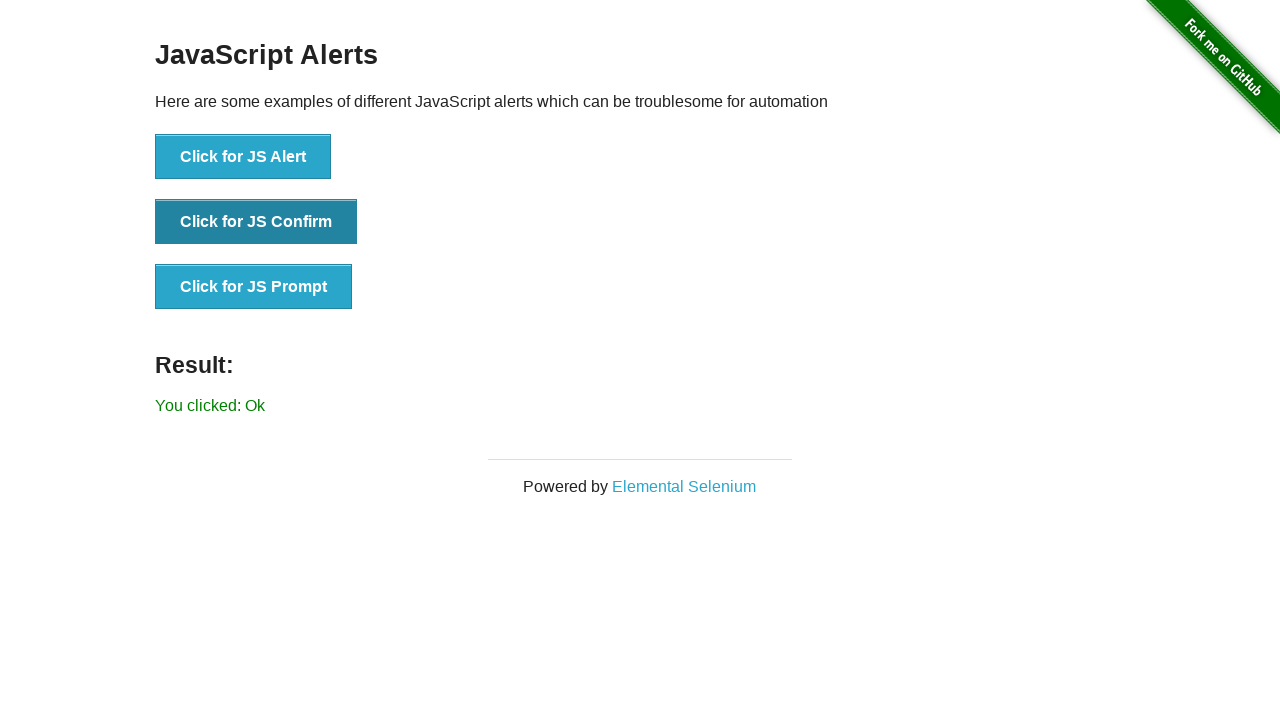

Waited for result message to appear
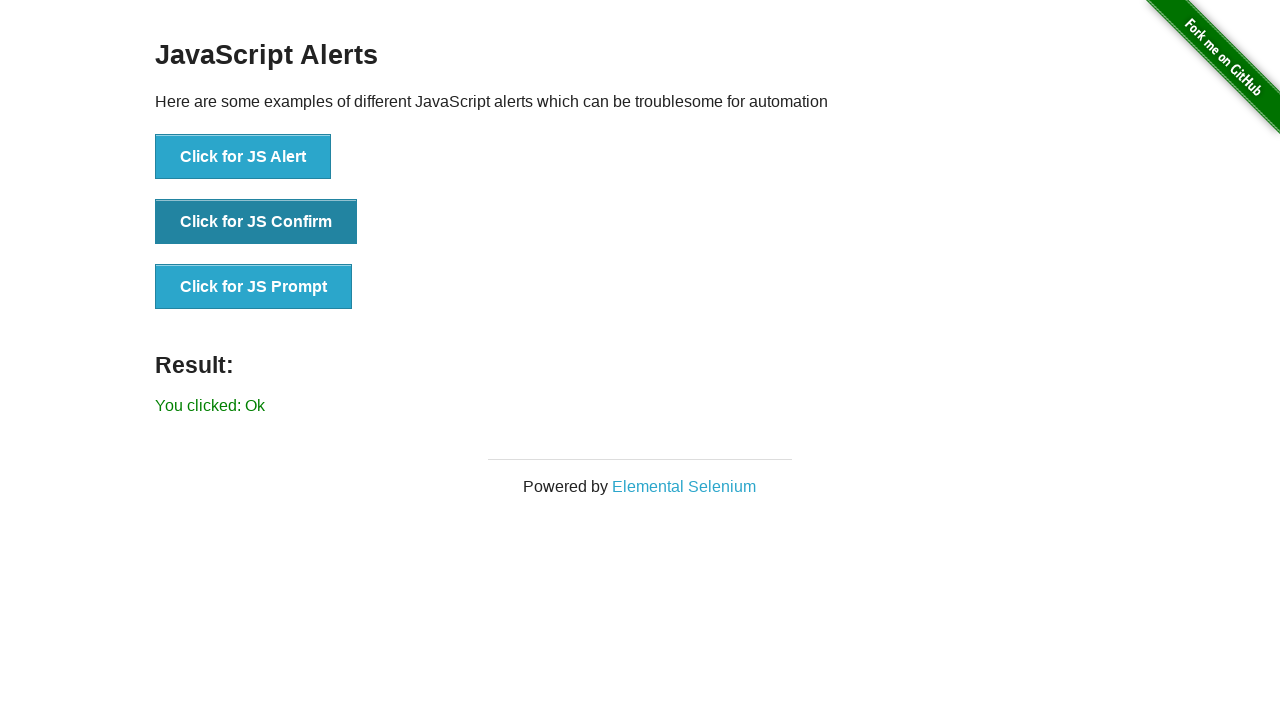

Retrieved result message text
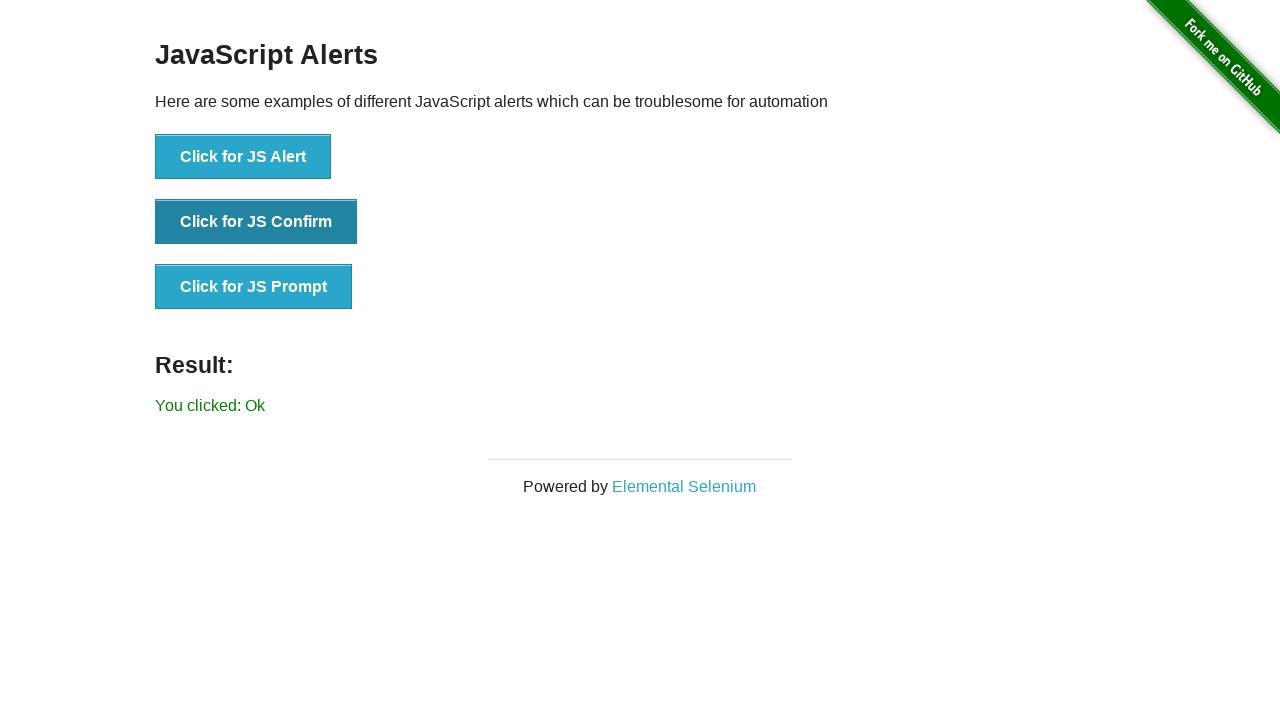

Verified result message displays 'You clicked: Ok'
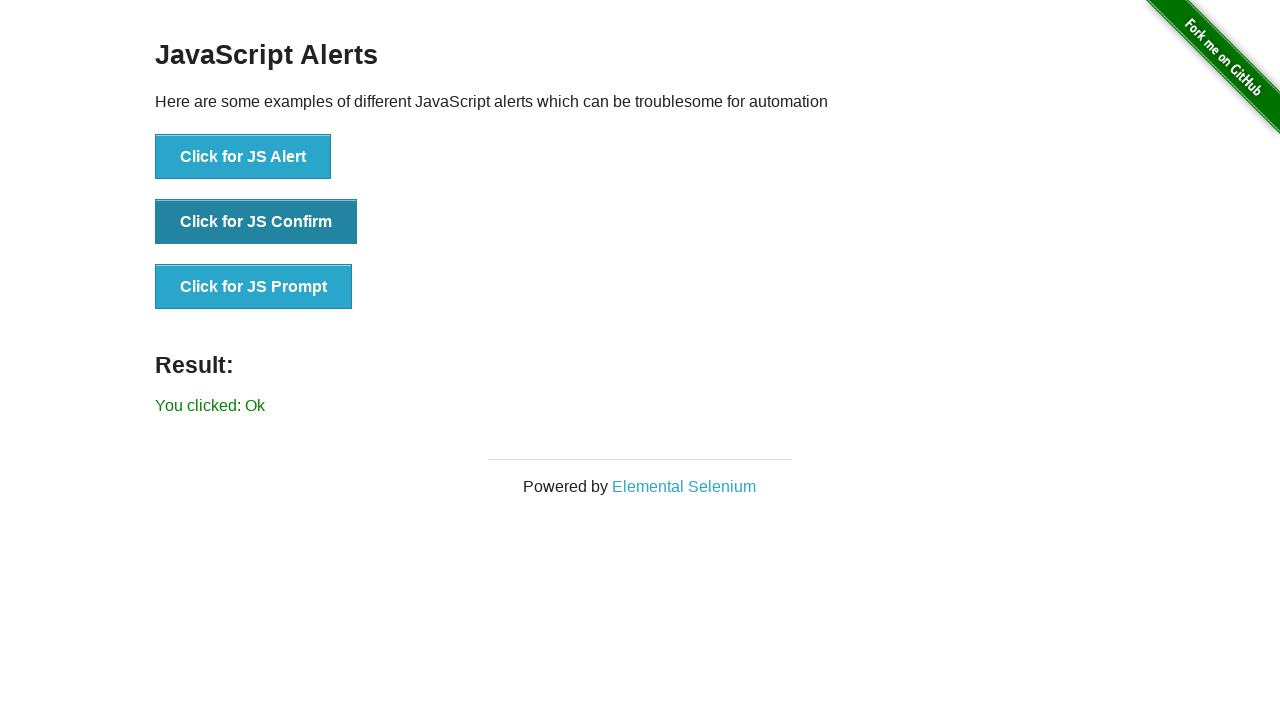

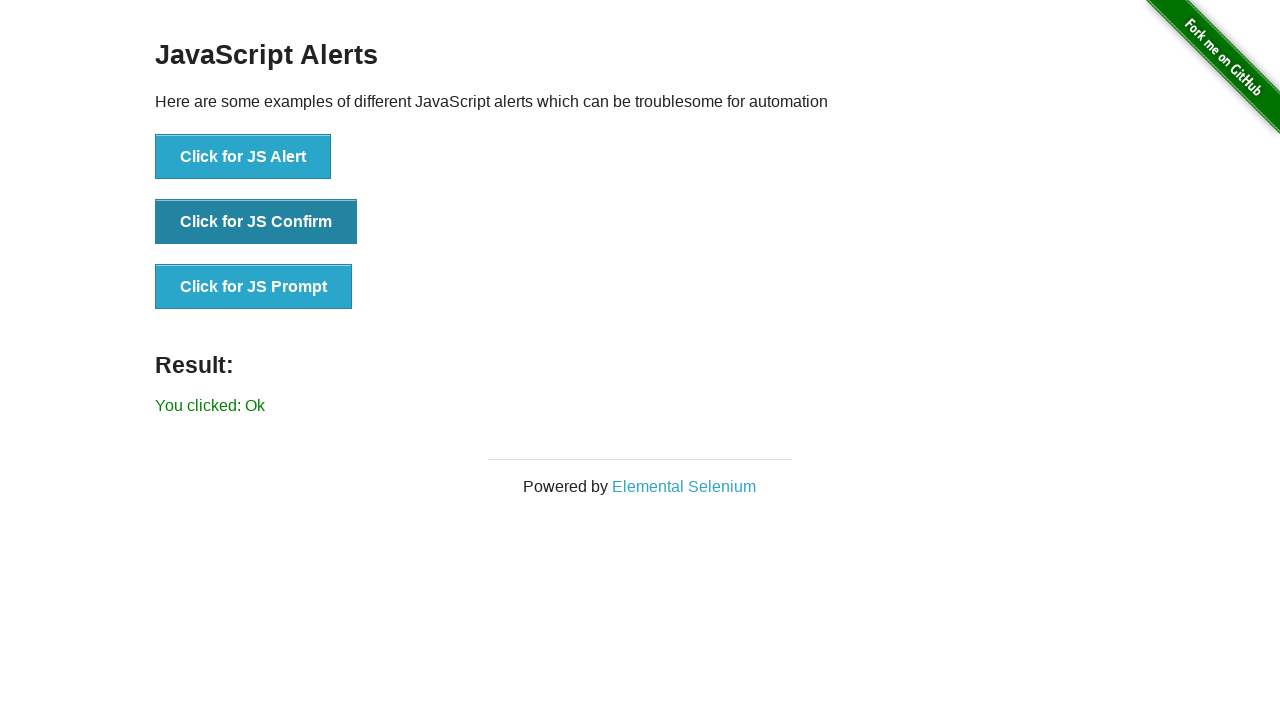